Tests the expense comparison chart by clicking show chart and add dataset buttons

Starting URL: https://demo.applitools.com/hackathon.html

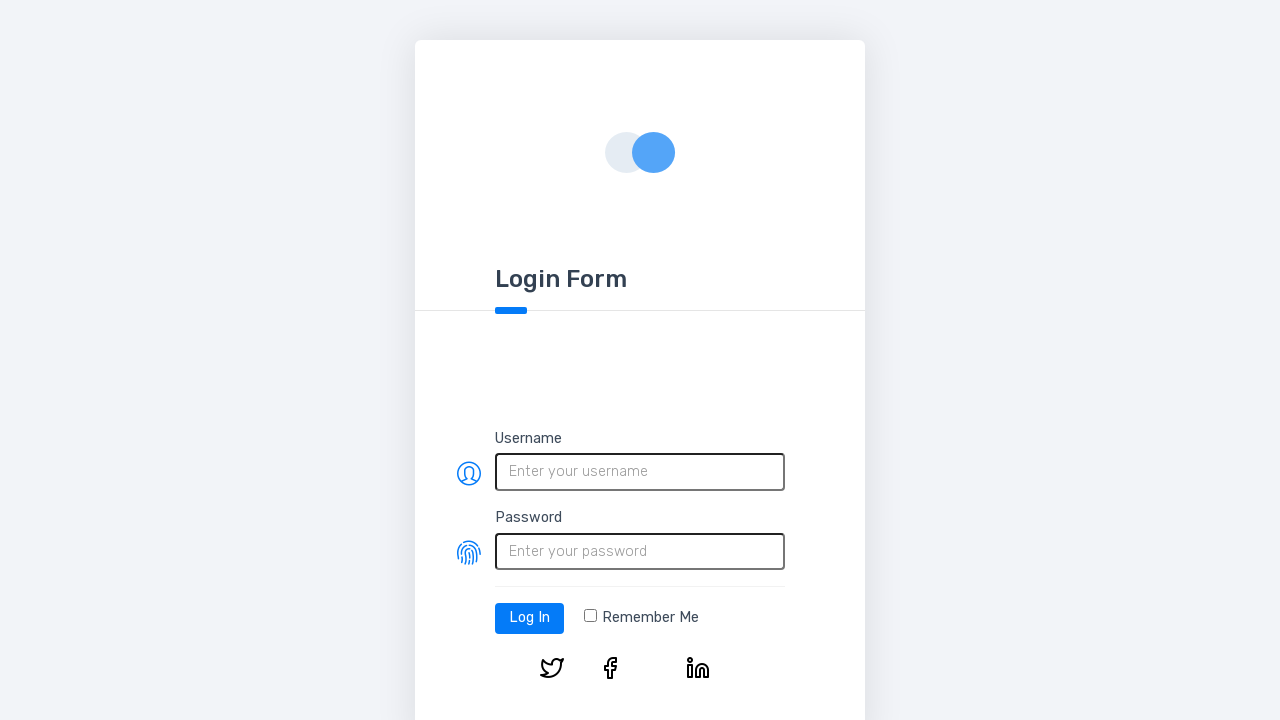

Filled username field with 'testUser' on #username
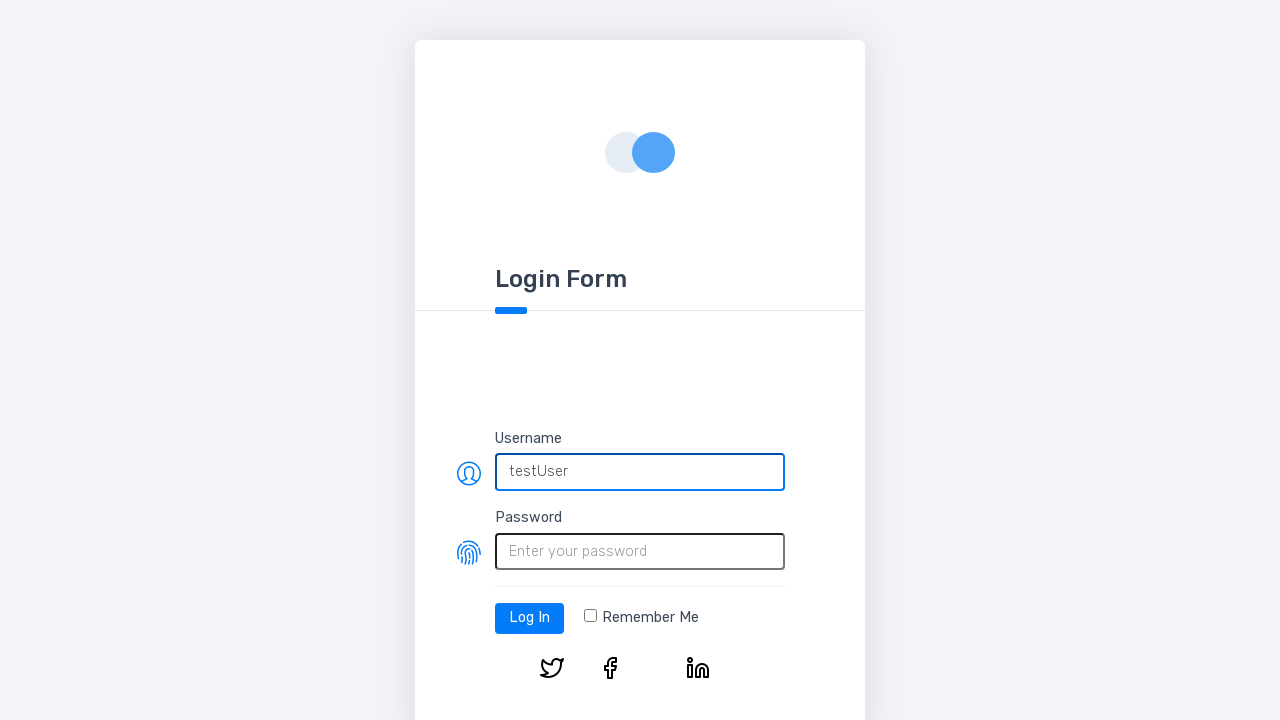

Filled password field with 'testPassword' on #password
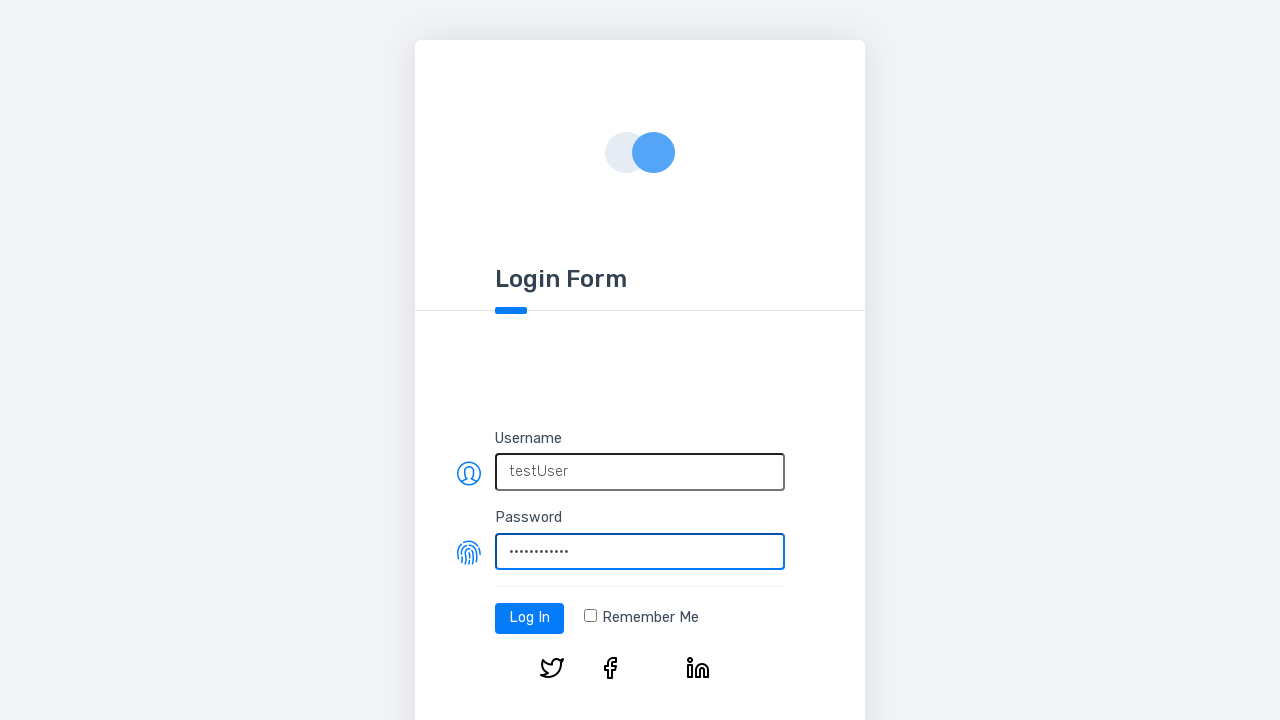

Clicked log-in button at (530, 618) on #log-in
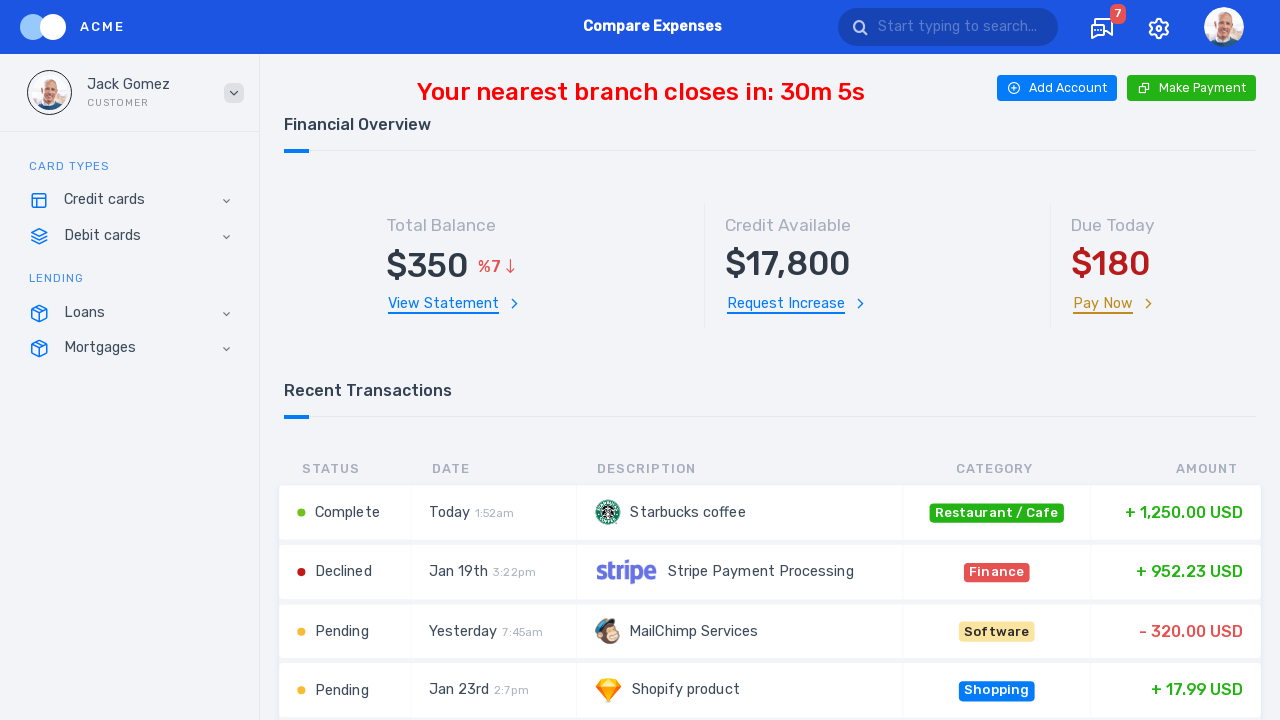

Show expenses chart button appeared
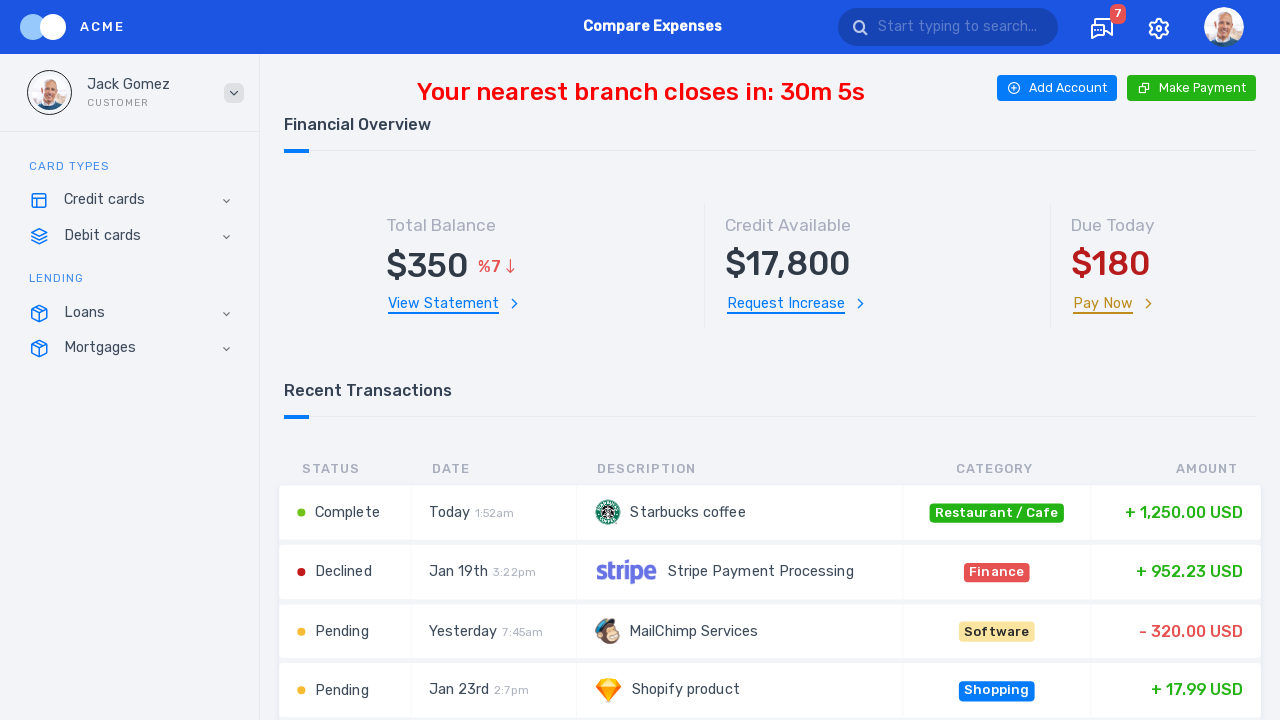

Clicked show expenses chart button at (652, 27) on #showExpensesChart
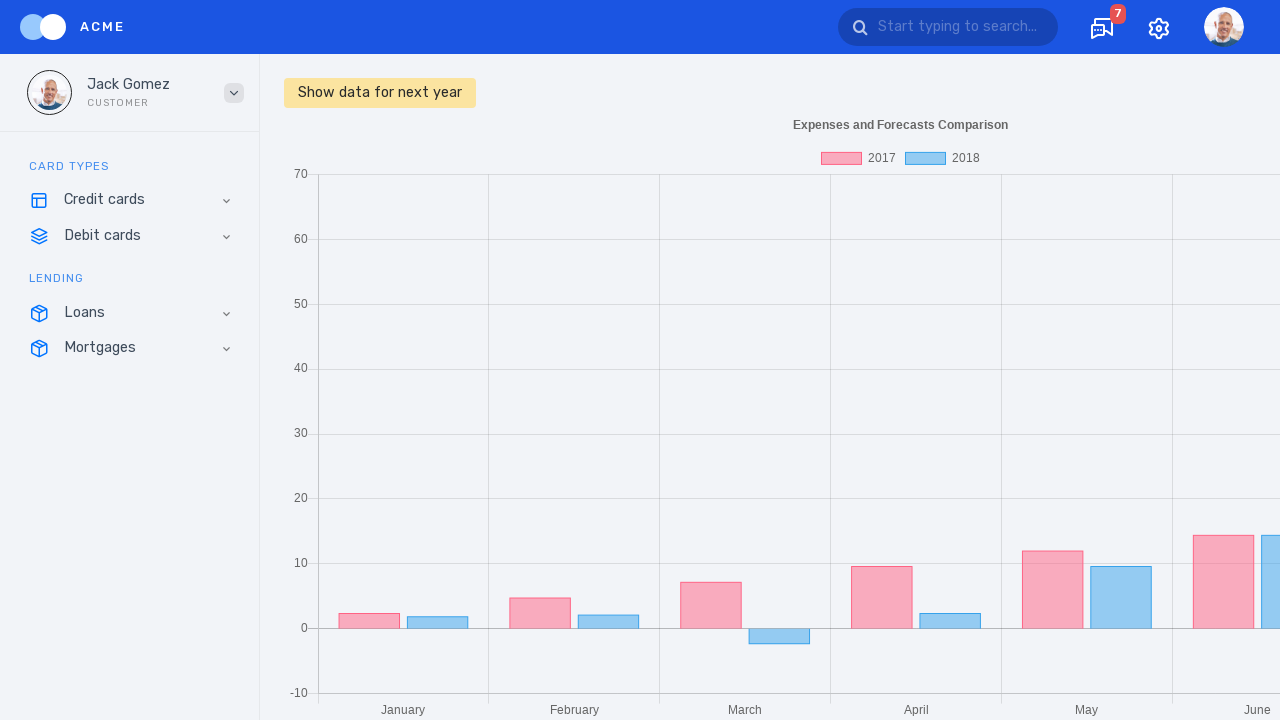

Expenses chart canvas appeared
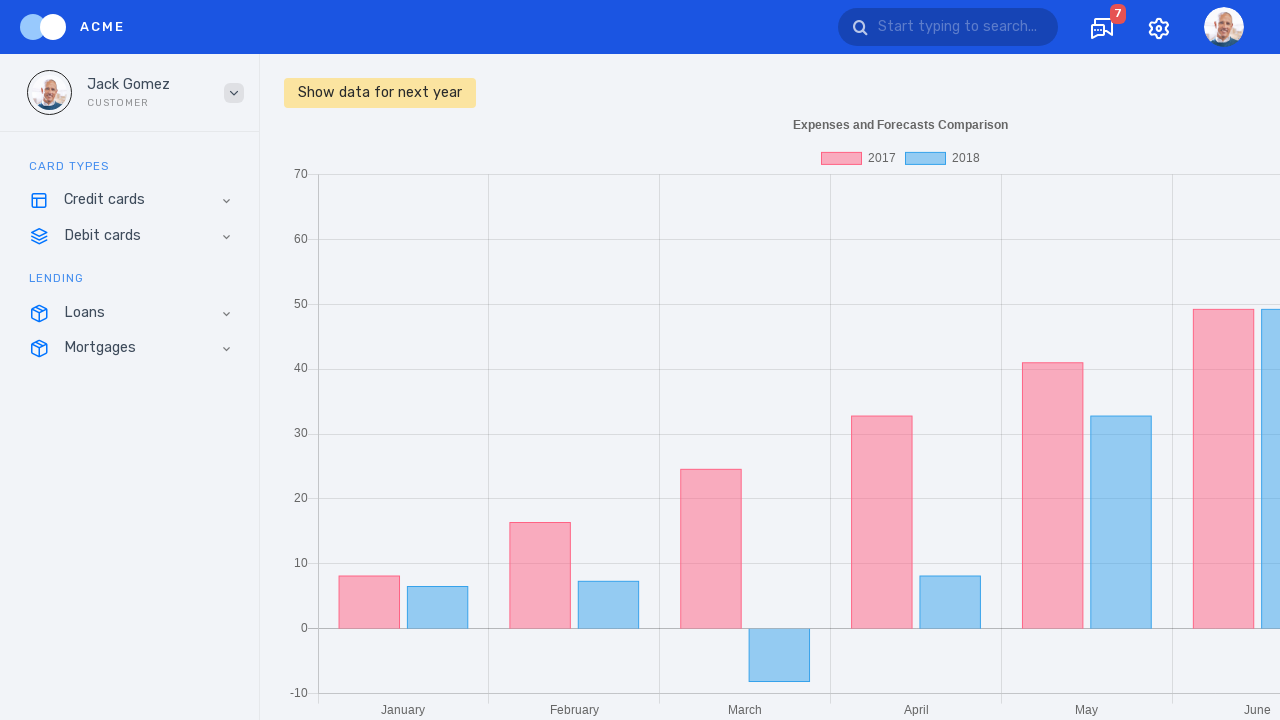

Add dataset button appeared
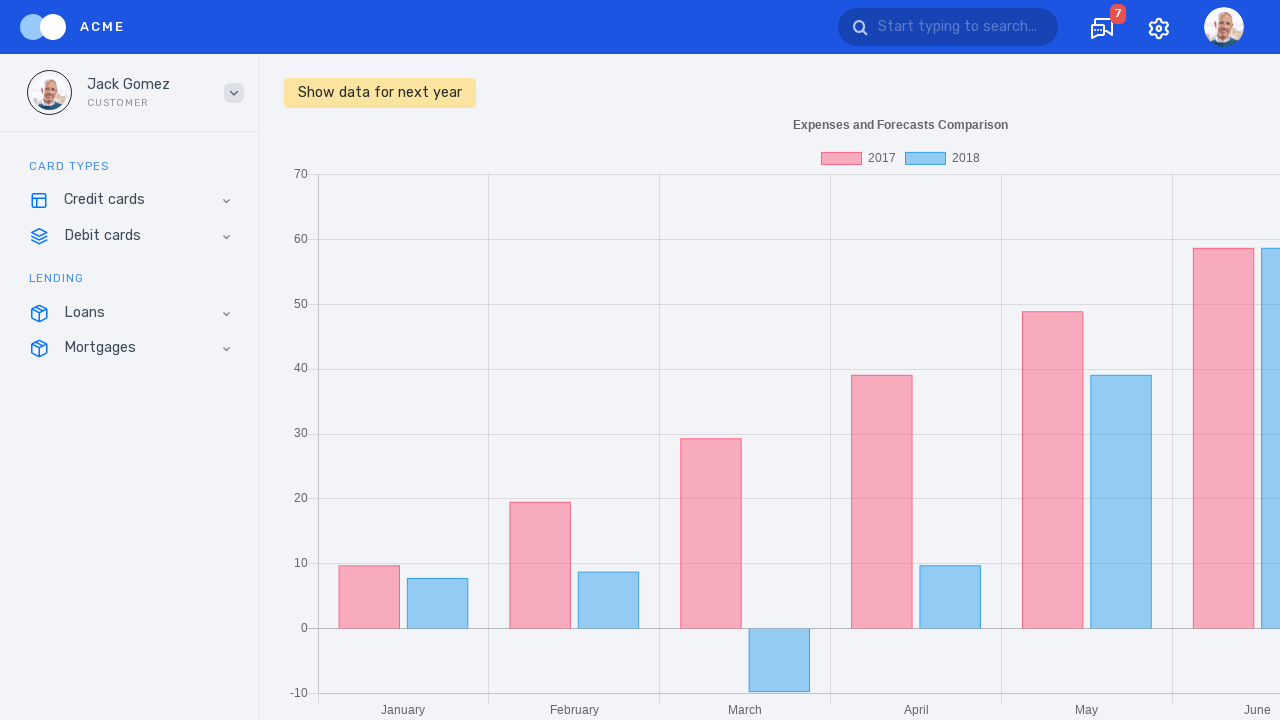

Clicked add dataset button at (380, 93) on #addDataset
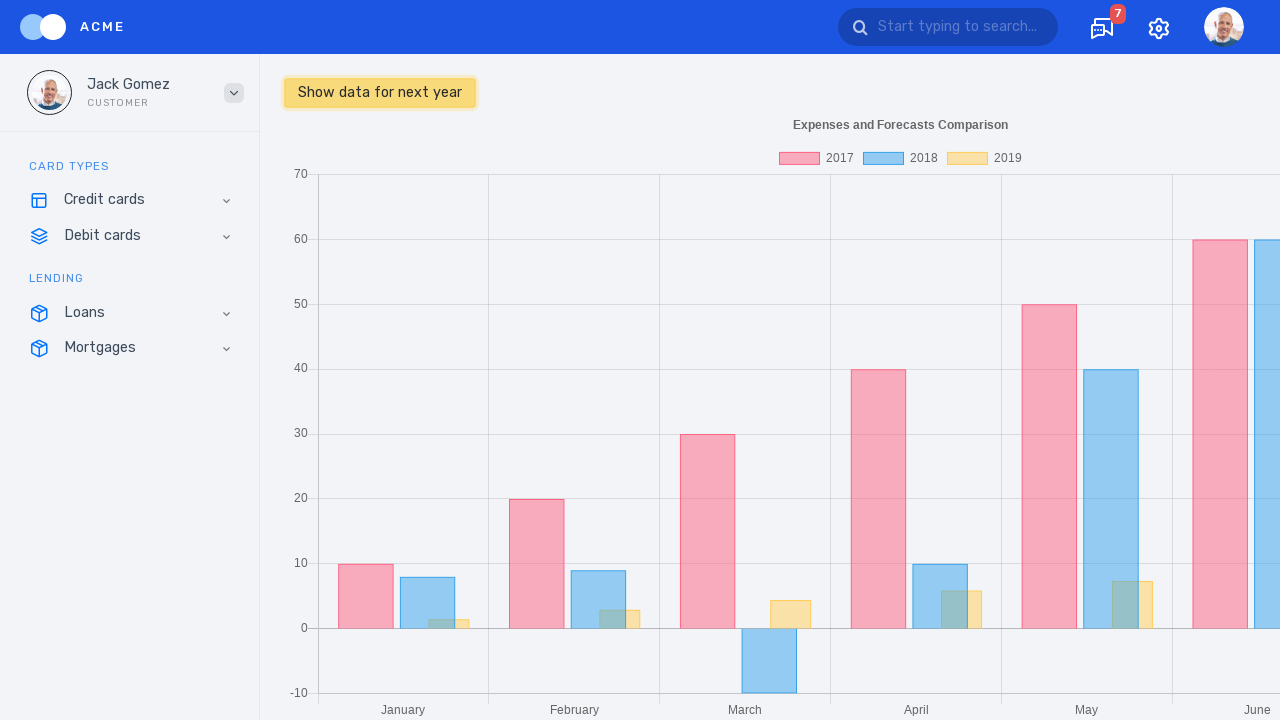

Chart updated with new dataset
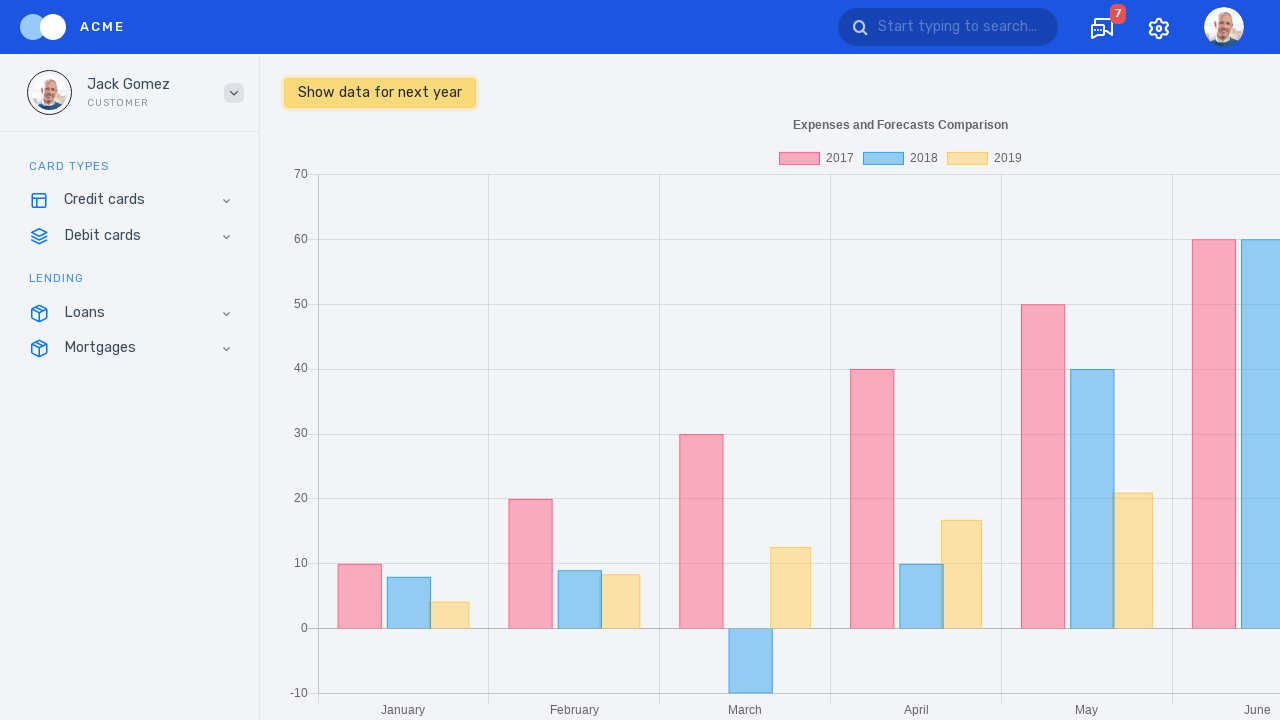

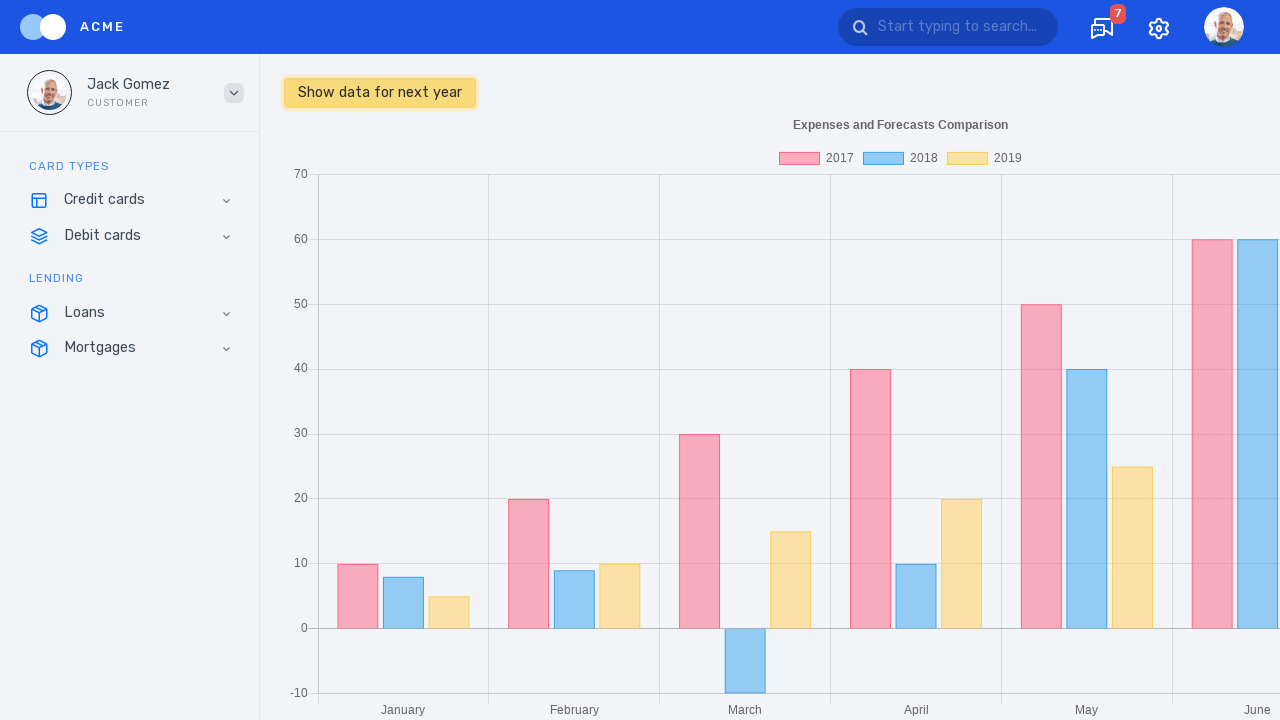